Navigates to Spinny website and verifies the page loads by checking the current URL

Starting URL: https://www.spinny.com

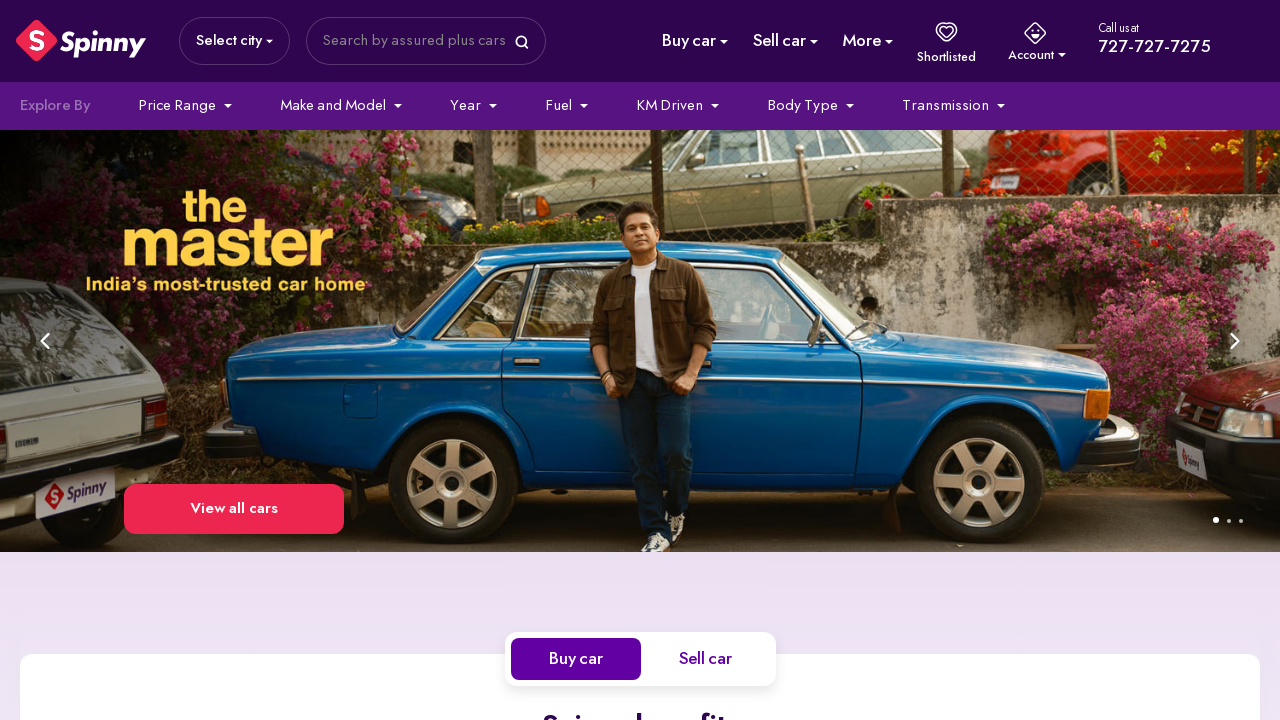

Waited for page to reach domcontentloaded state
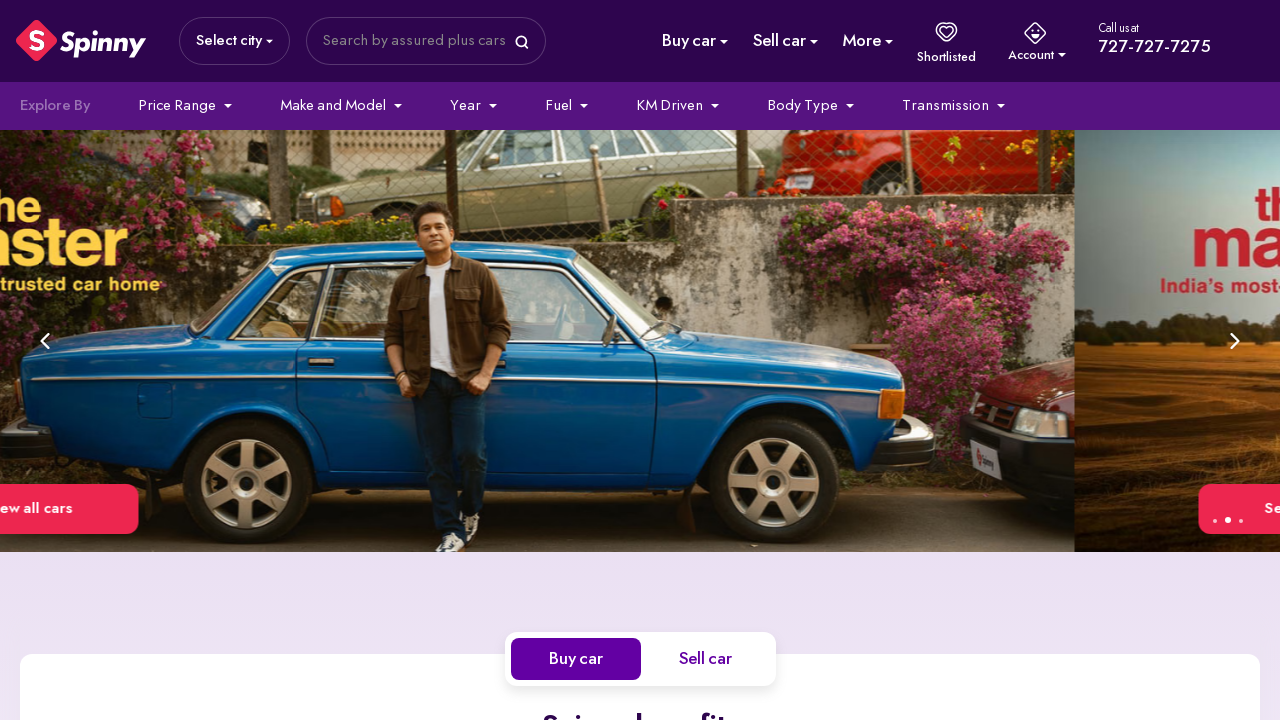

Retrieved current URL: https://www.spinny.com/
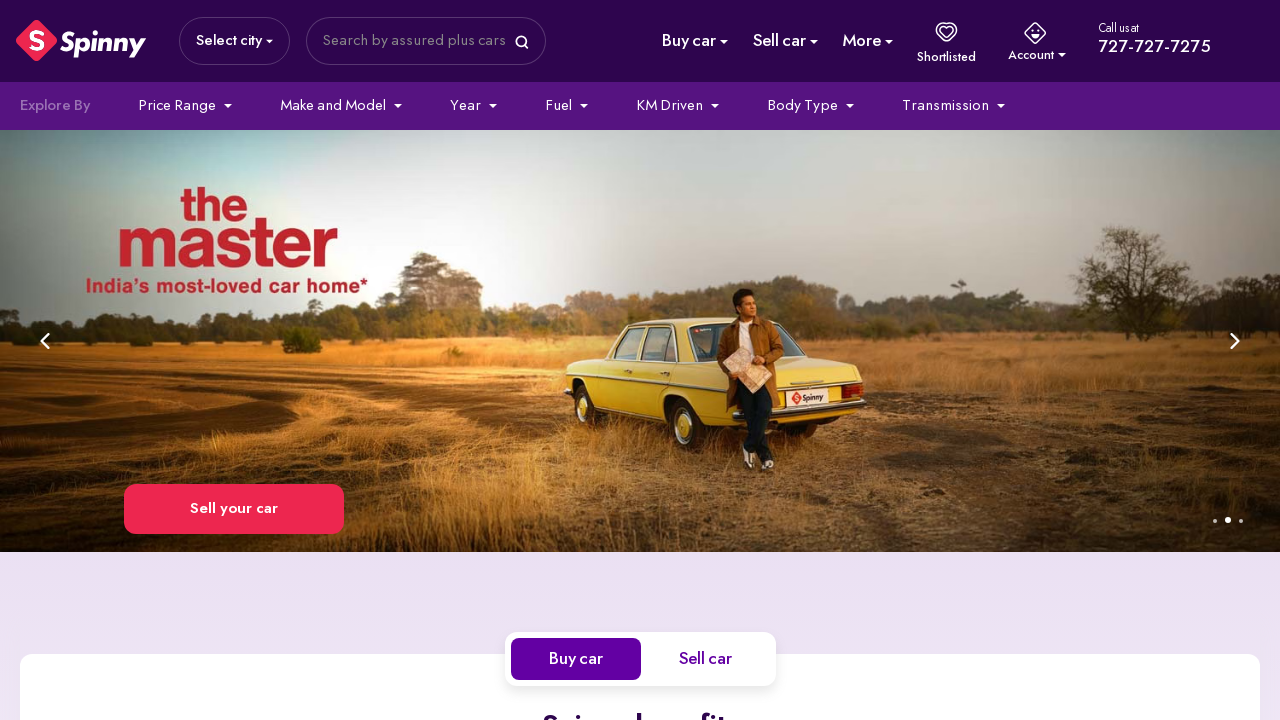

Printed current URL to console
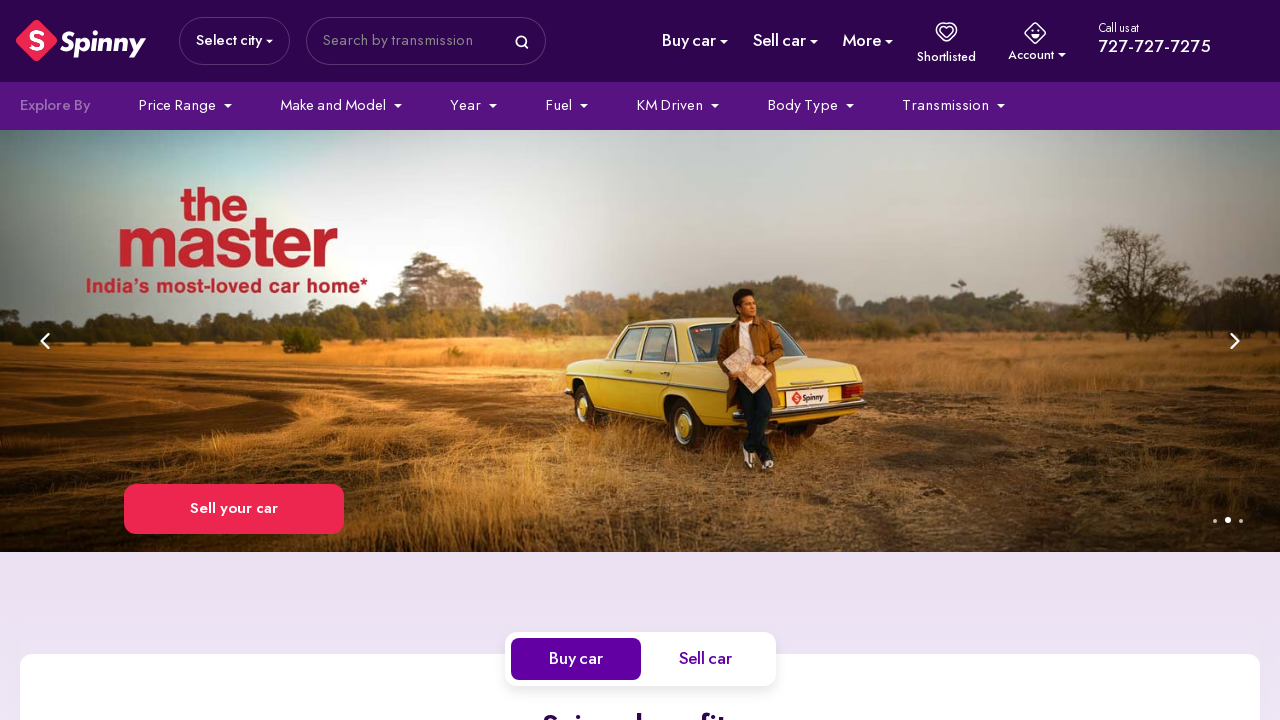

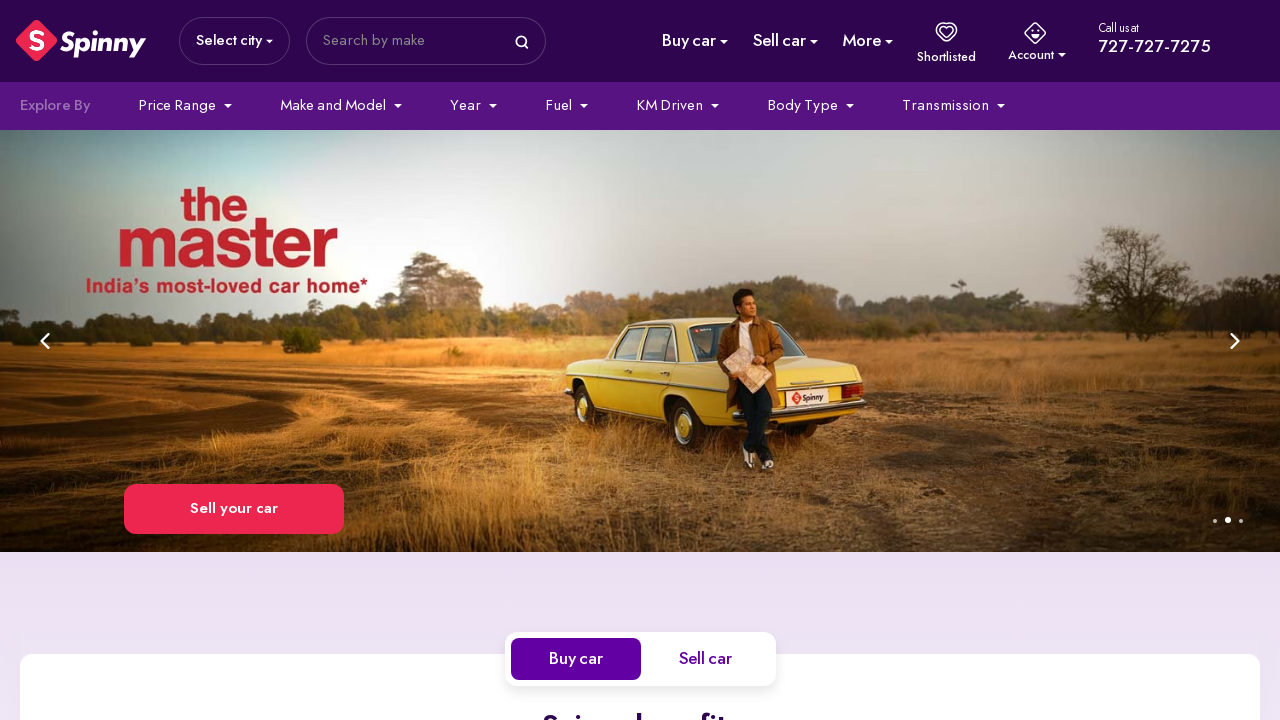